Tests prompt dialog by clicking button, entering text into the prompt, and accepting it

Starting URL: https://demoqa.com/alerts

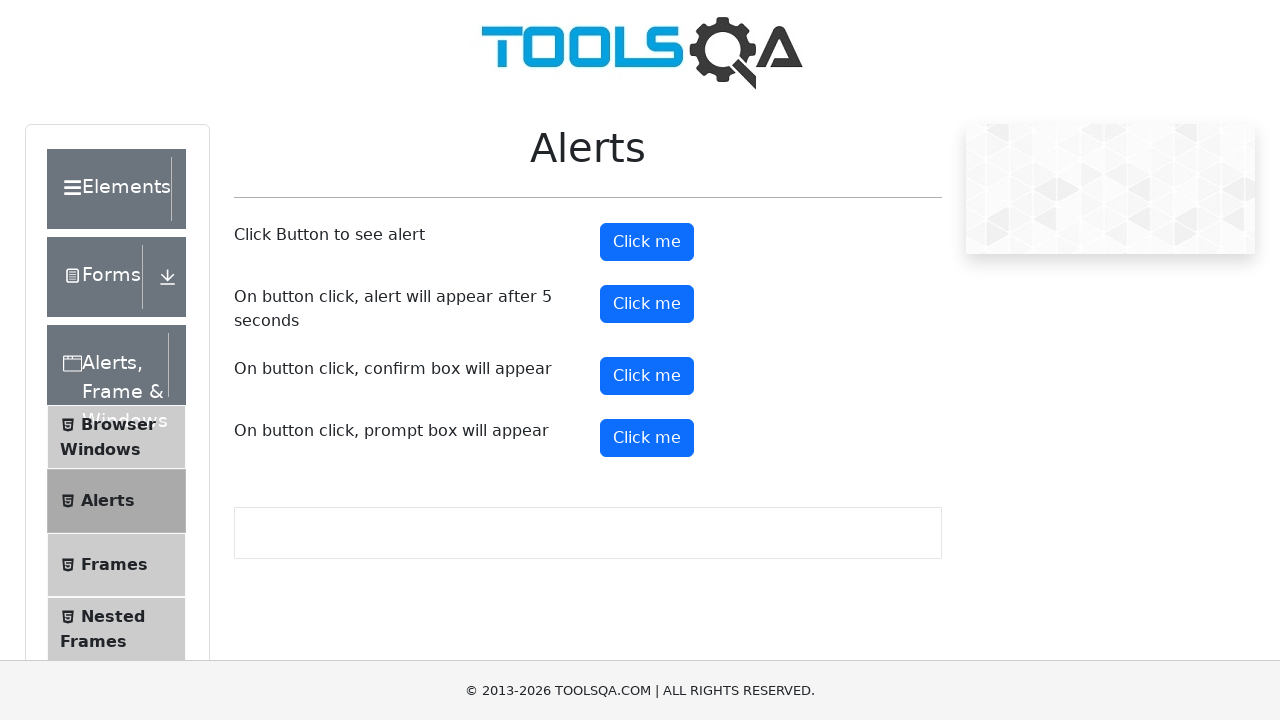

Set up dialog handler to accept prompt with input 'testuser456'
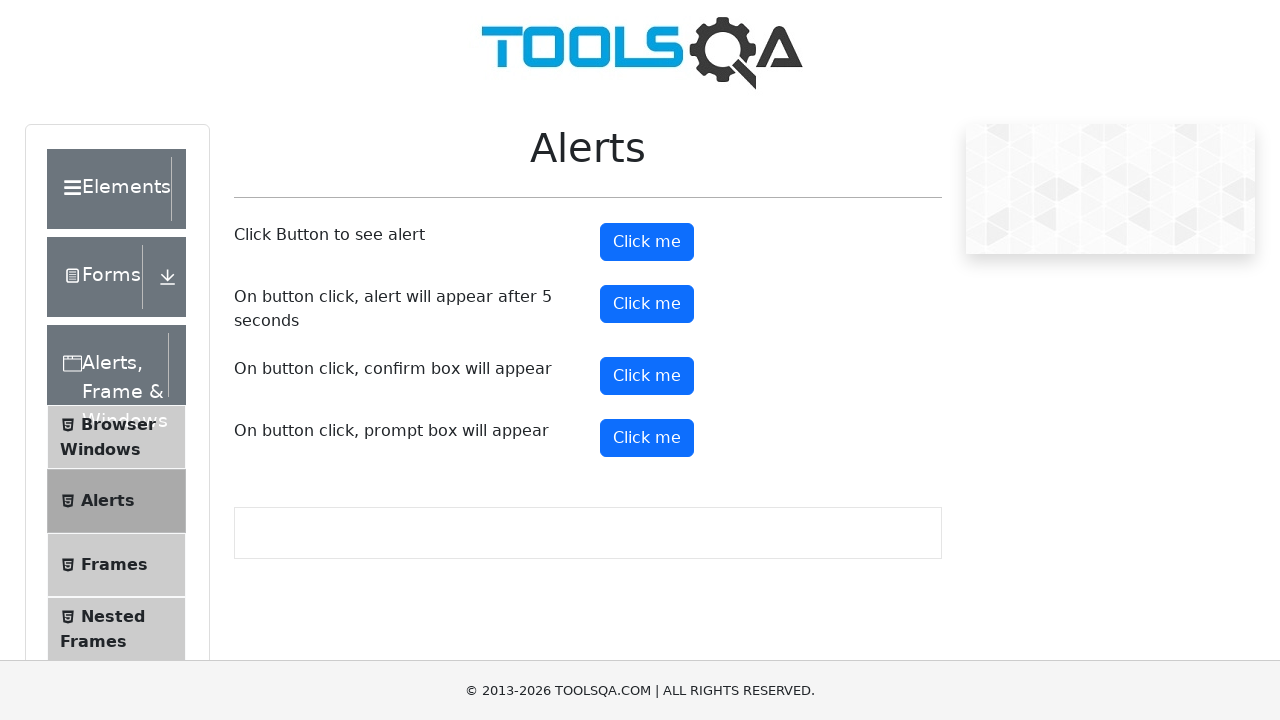

Clicked prompt button to trigger dialog at (647, 438) on #promtButton
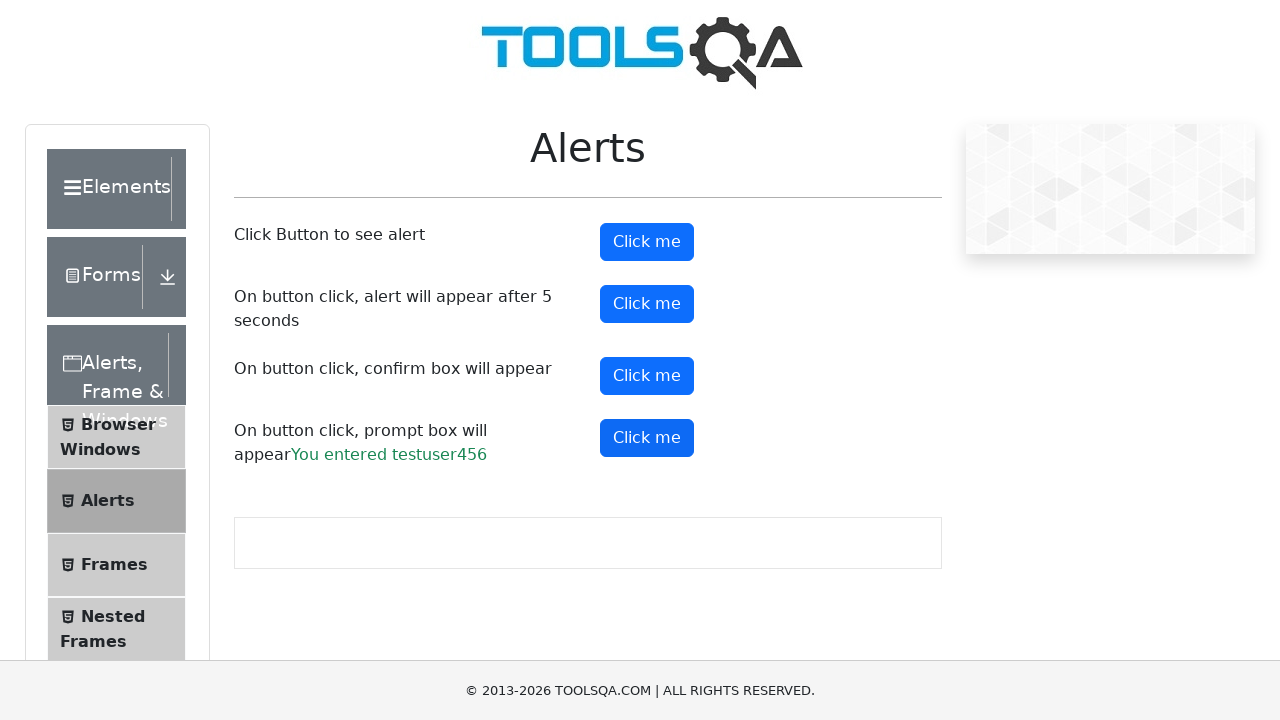

Prompt result element appeared after accepting dialog
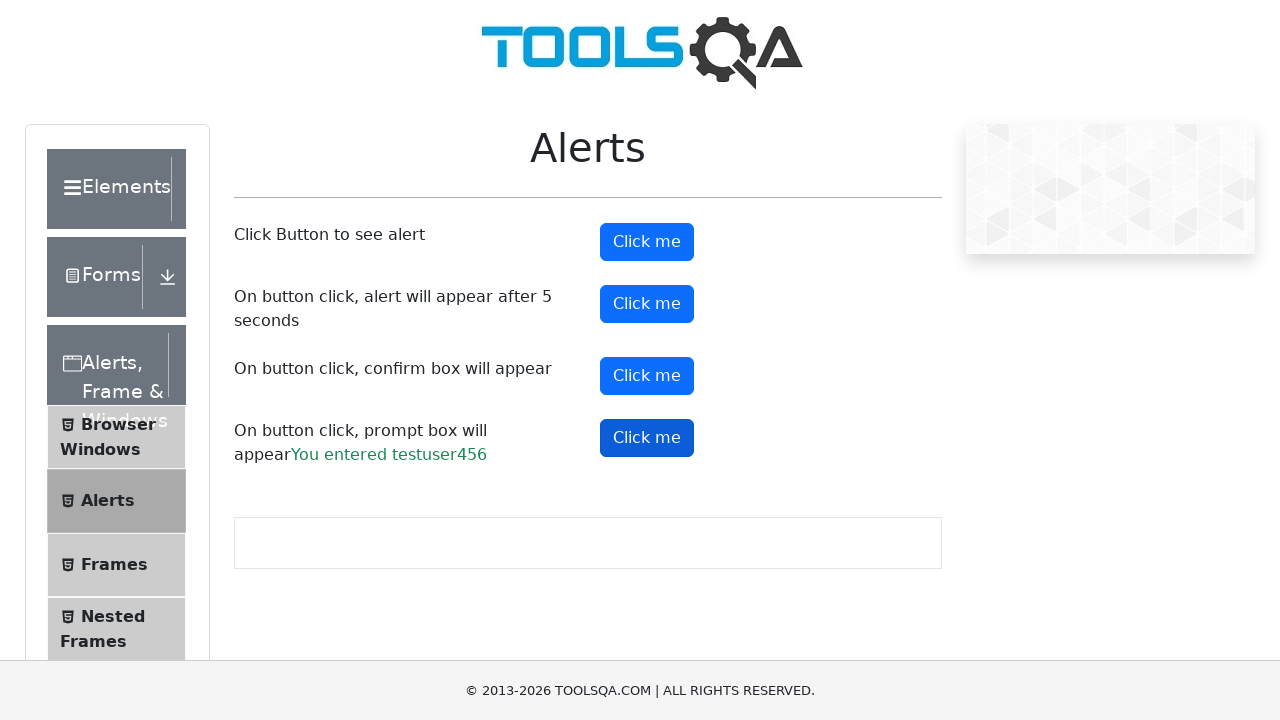

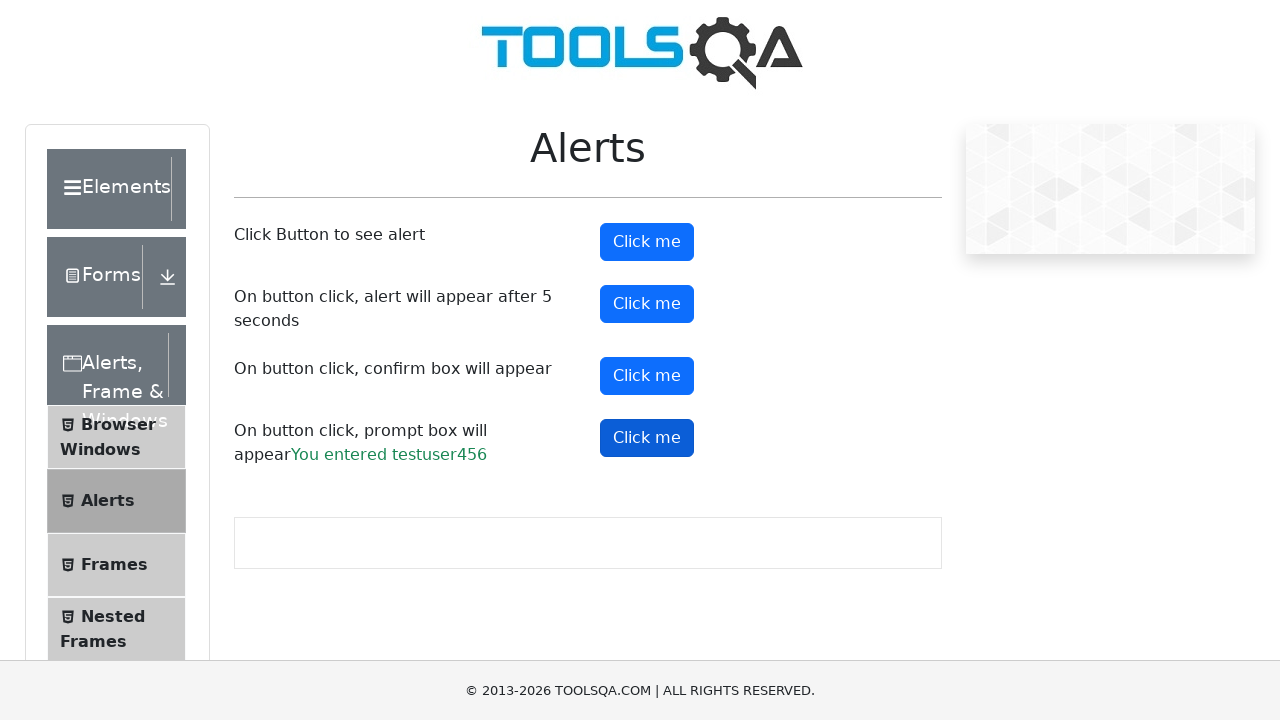